Tests the dynamic controls page by clicking the Enable button and verifying that the "It's enabled!" message appears after the input field becomes enabled.

Starting URL: https://the-internet.herokuapp.com/dynamic_controls

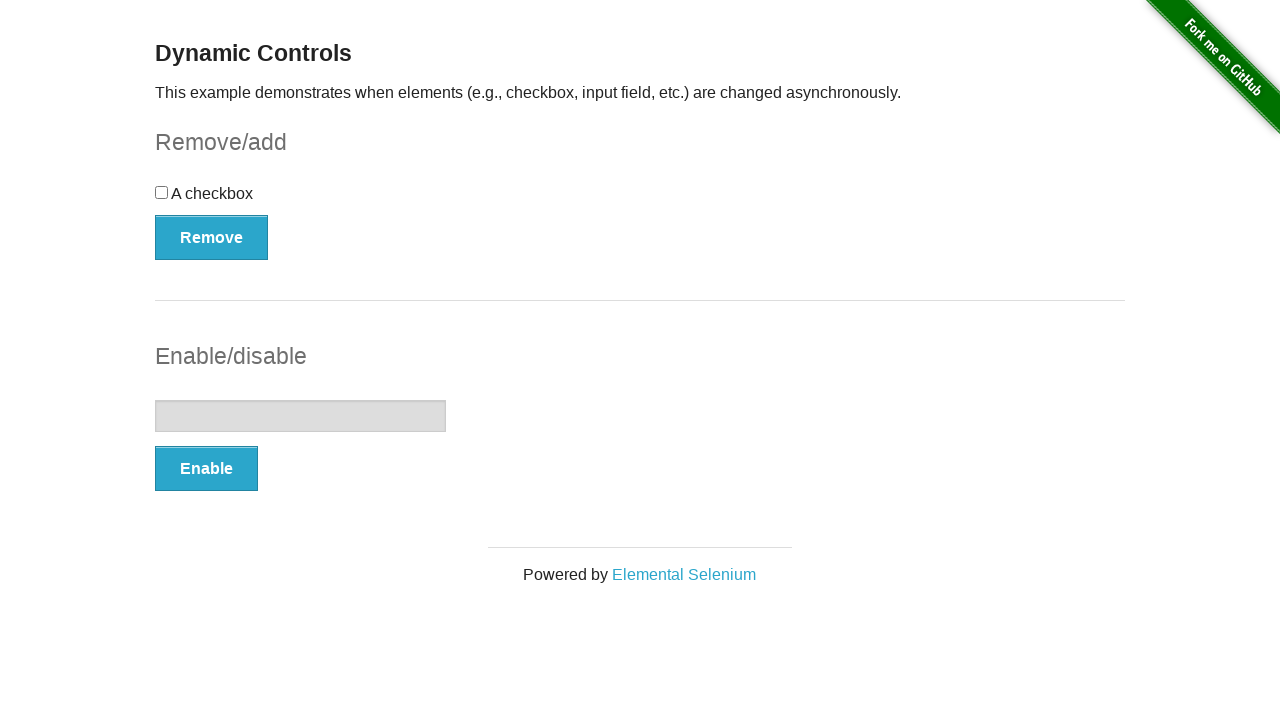

Navigated to dynamic controls page
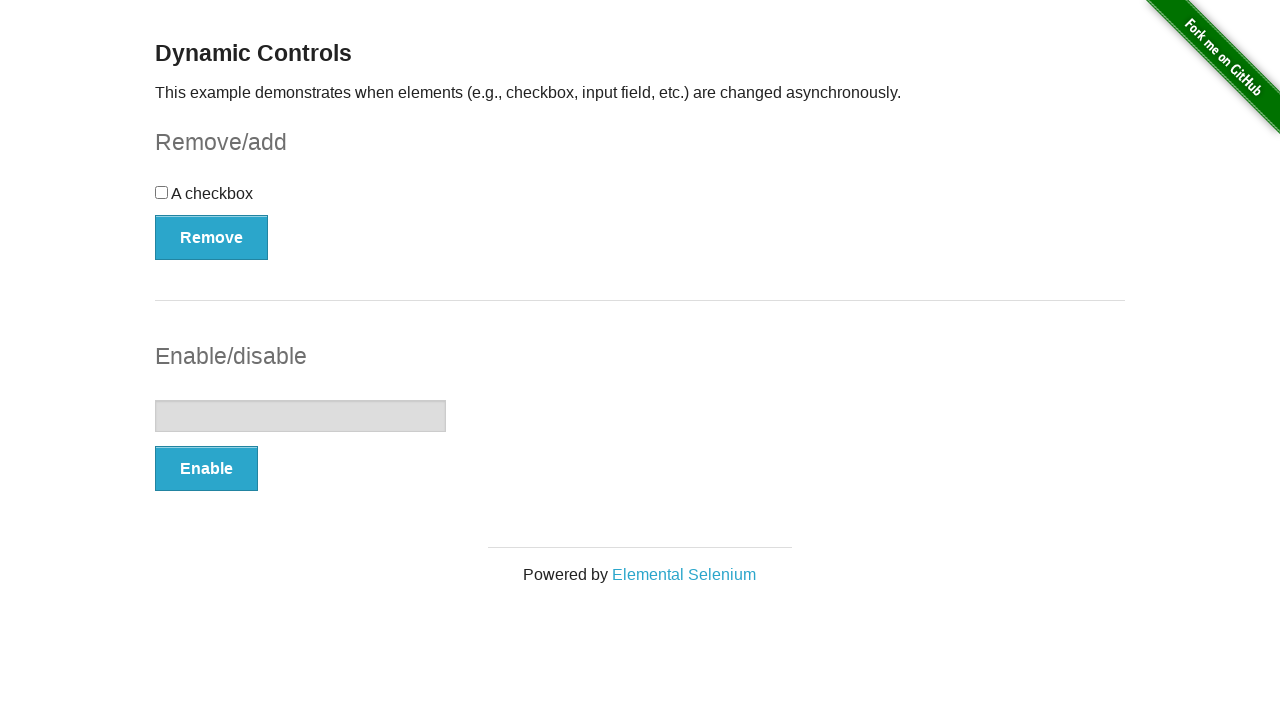

Clicked the Enable button at (206, 469) on button:text('Enable')
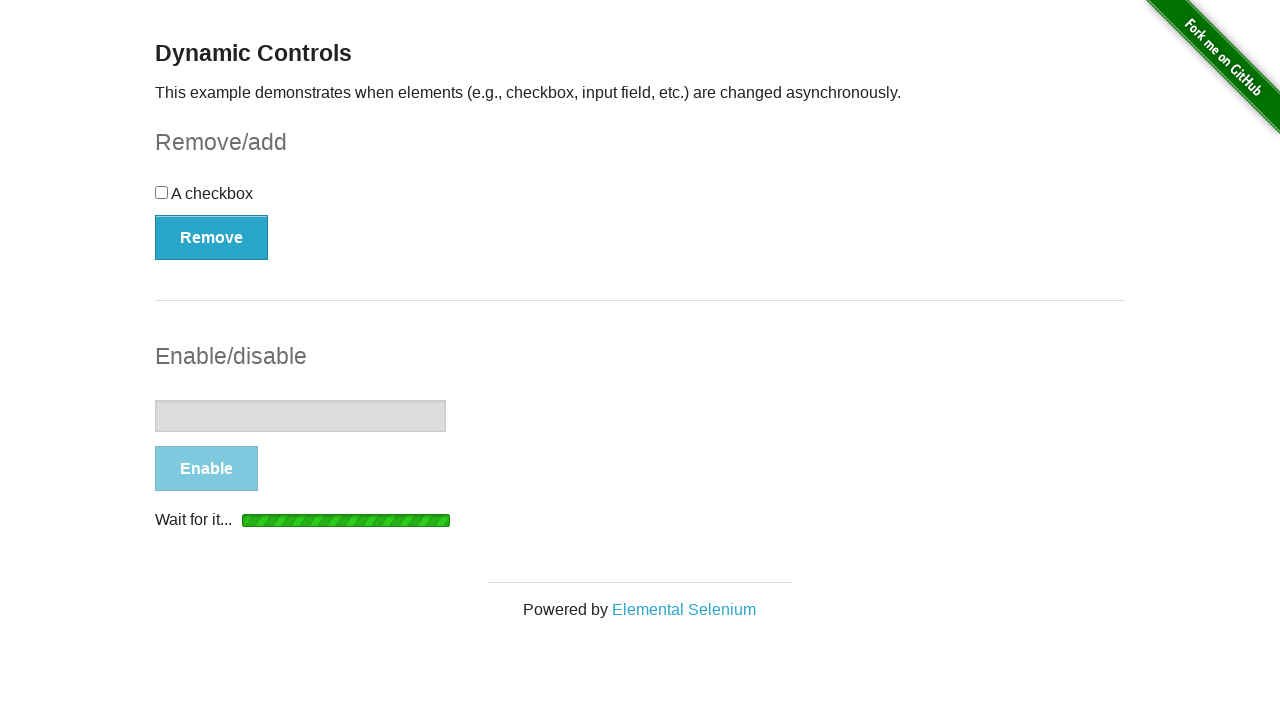

Waited for and found the "It's enabled!" message
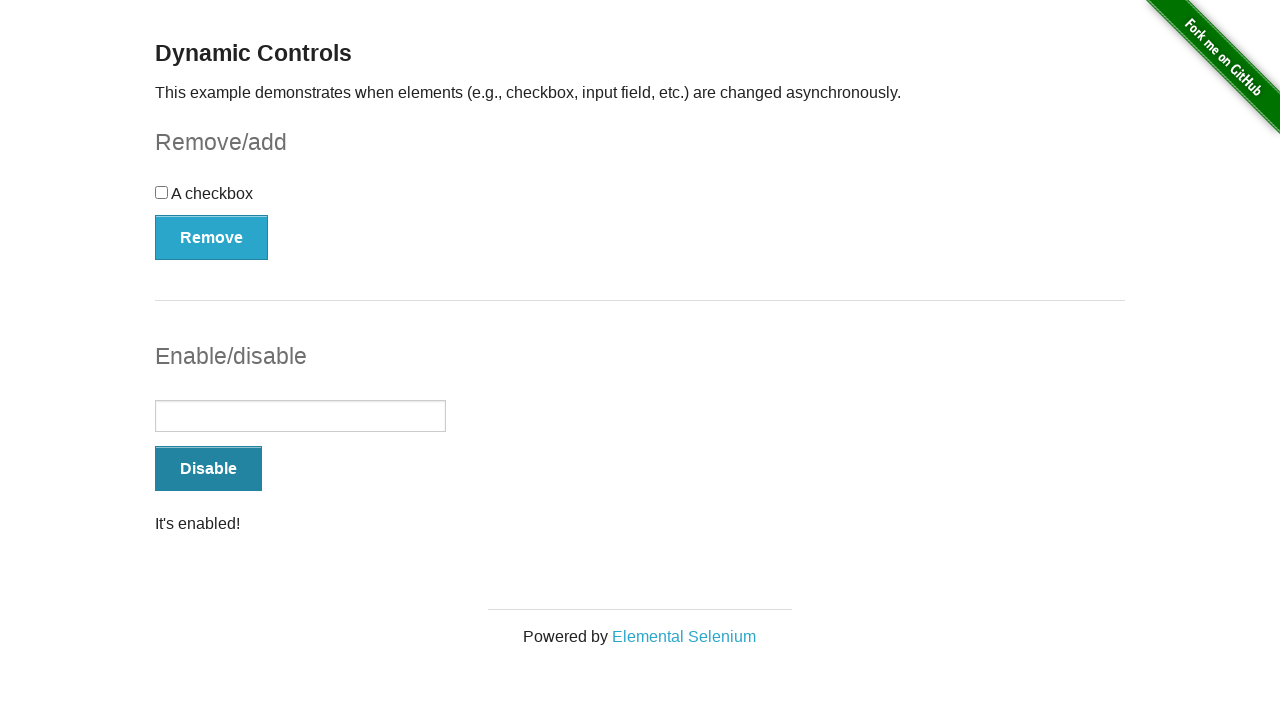

Verified that the "It's enabled!" message is visible
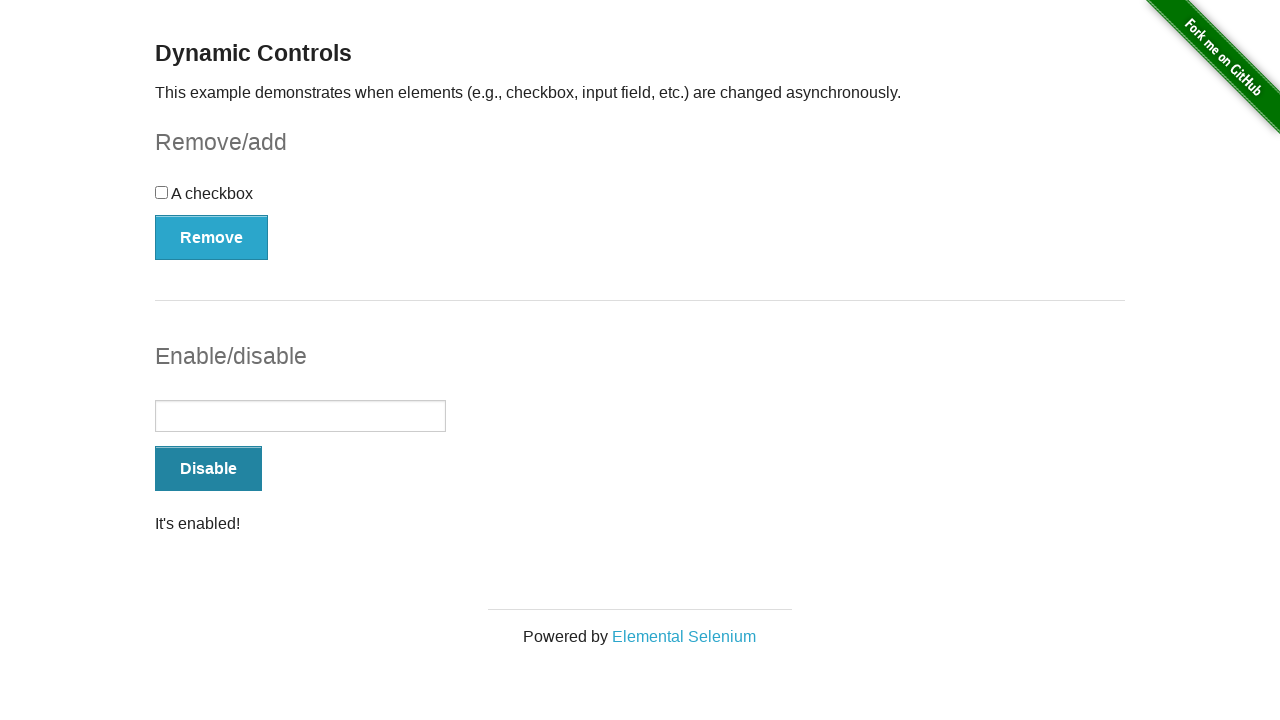

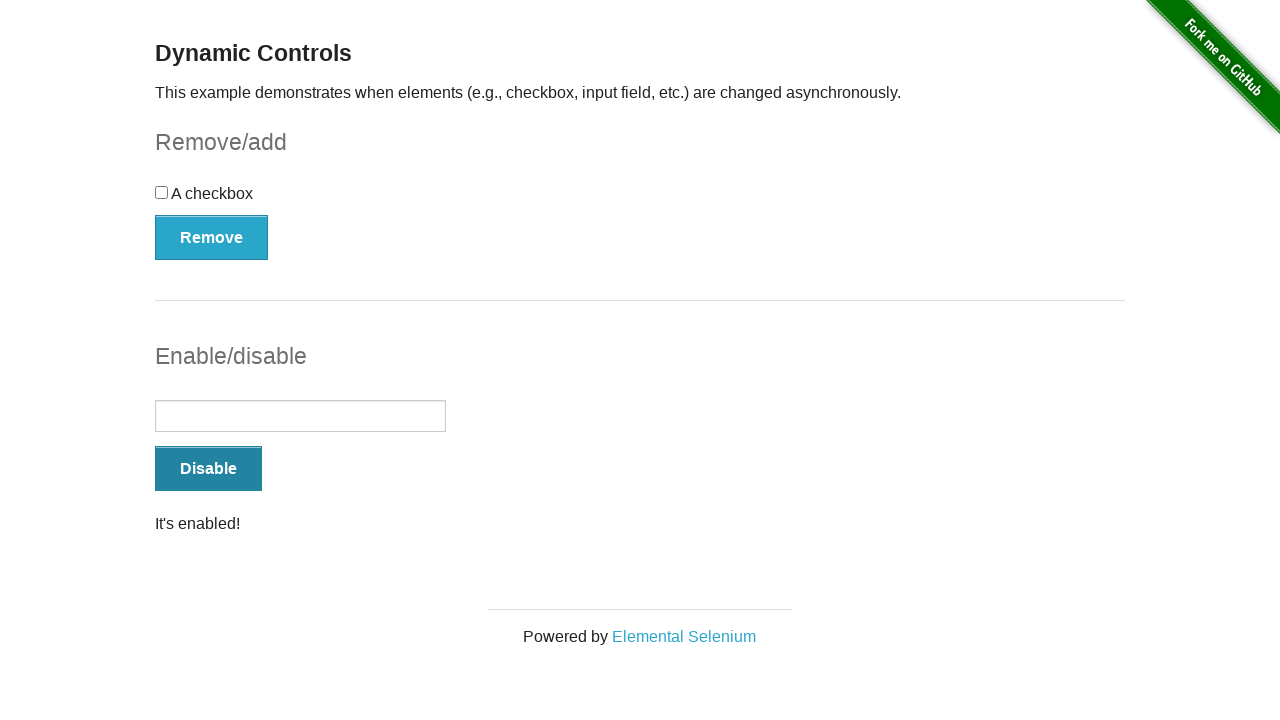